Tests mouse interaction by clicking a button and simulating a mouse back button action on a mouse interaction test page.

Starting URL: https://awesomeqa.com/selenium/mouse_interaction.html

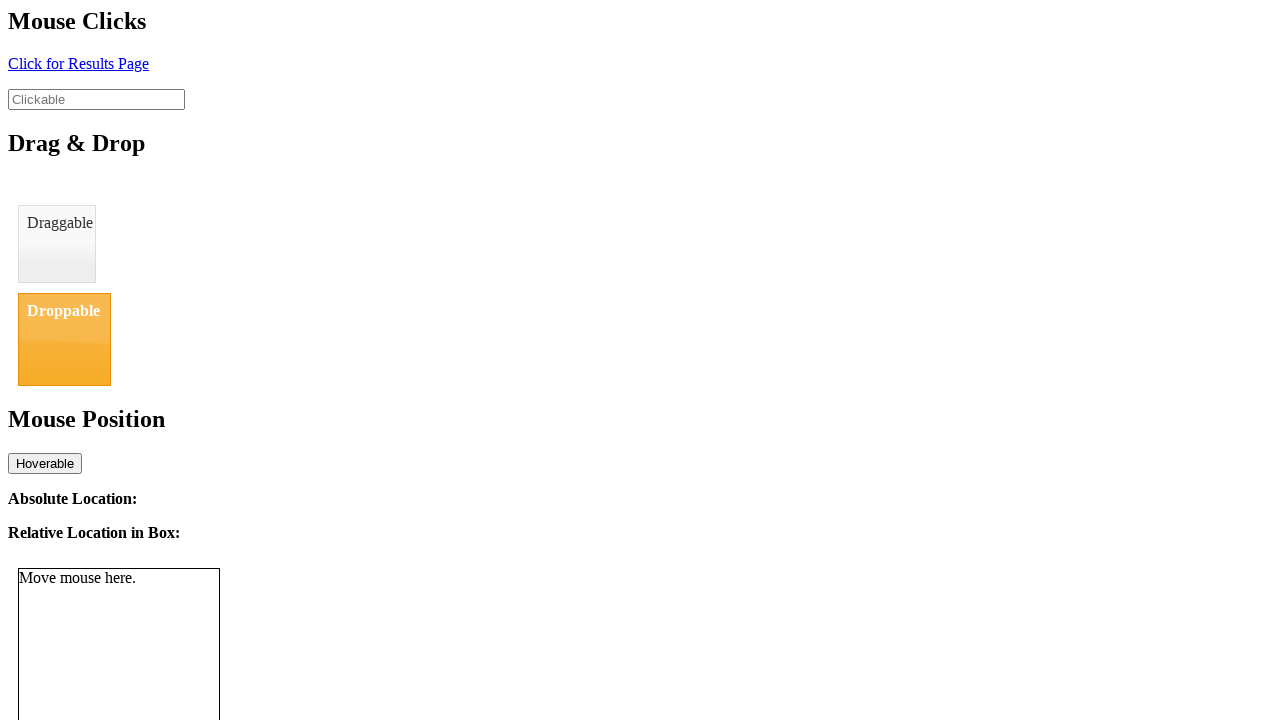

Clicked the click button element at (78, 63) on #click
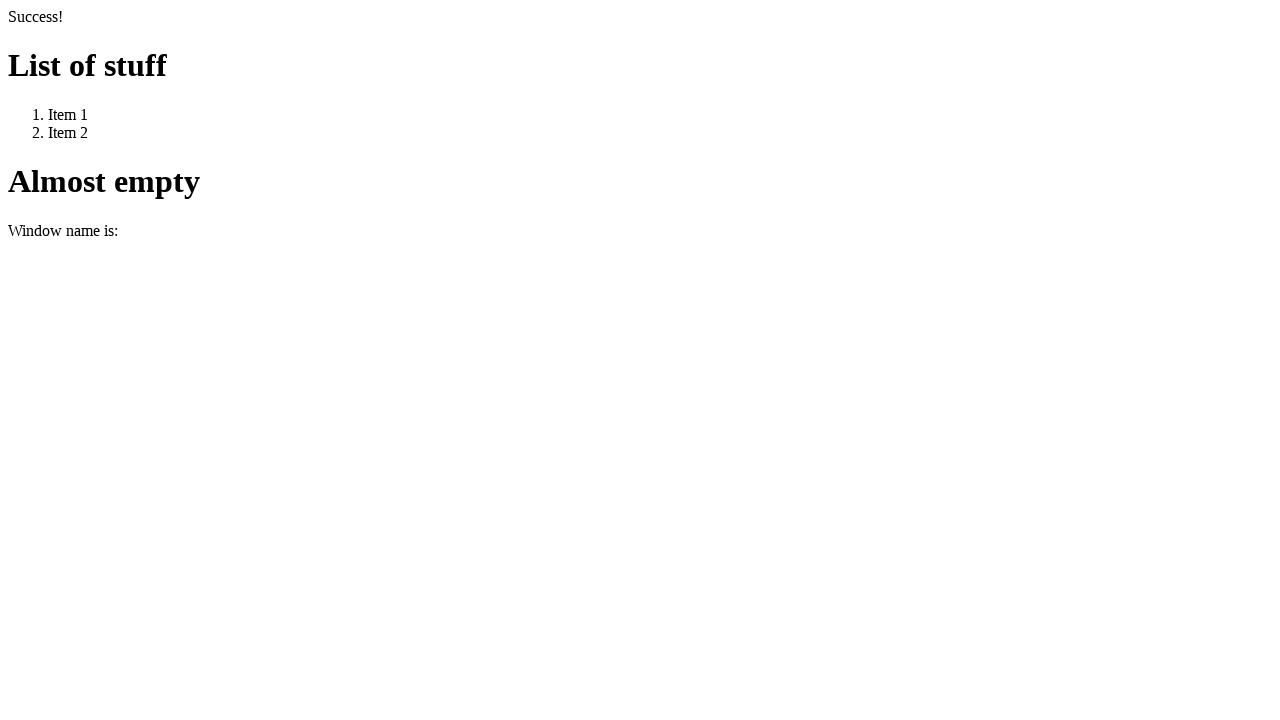

Simulated mouse back button action with middle mouse click at (0, 0)
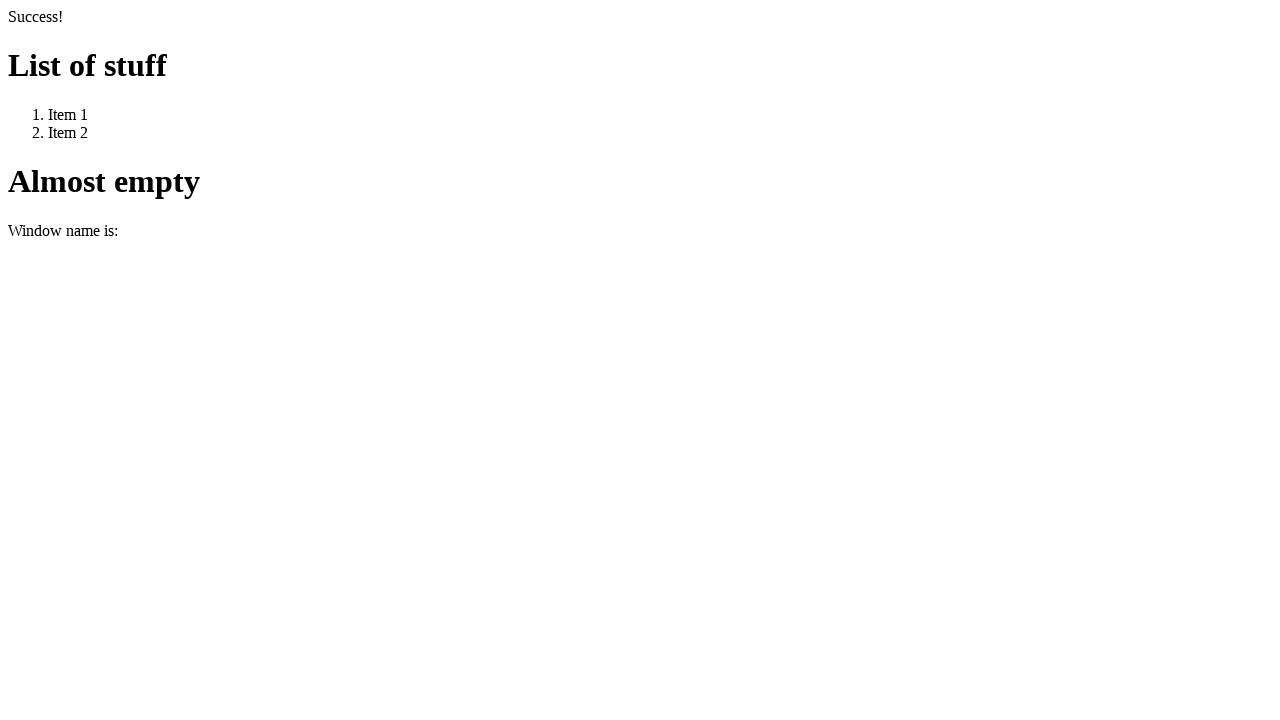

Waited 2 seconds to observe the result of mouse interactions
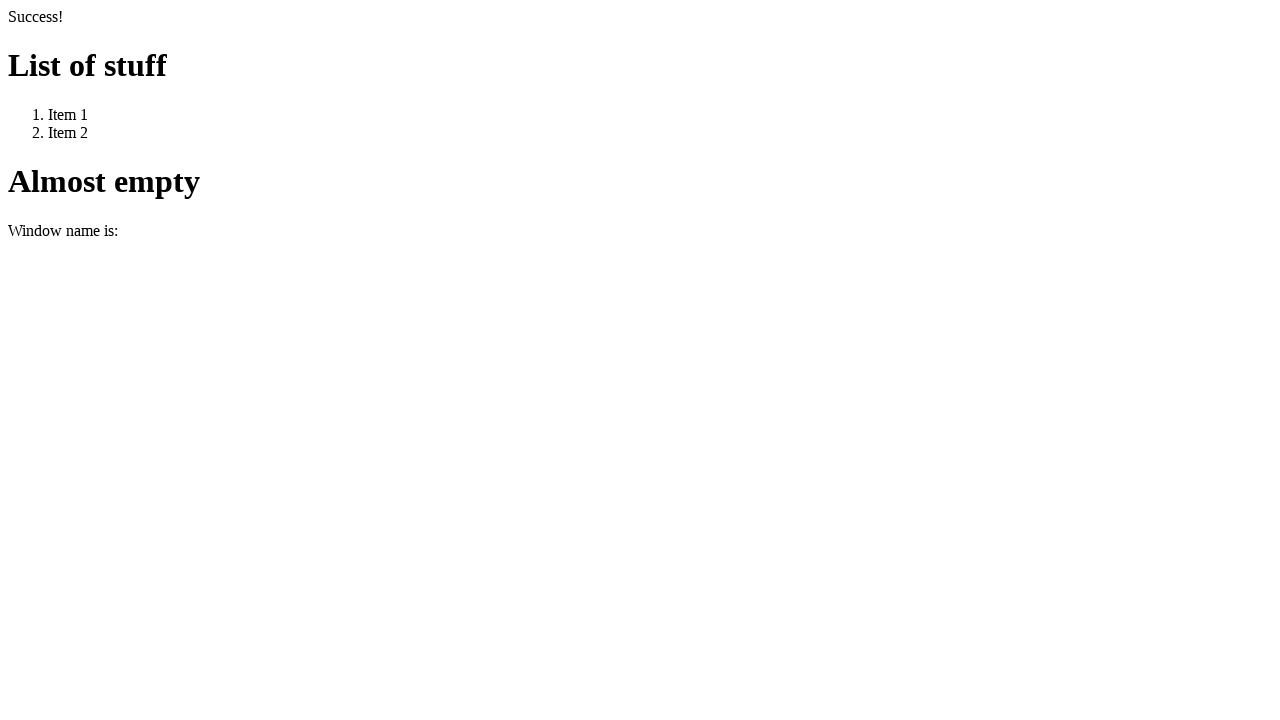

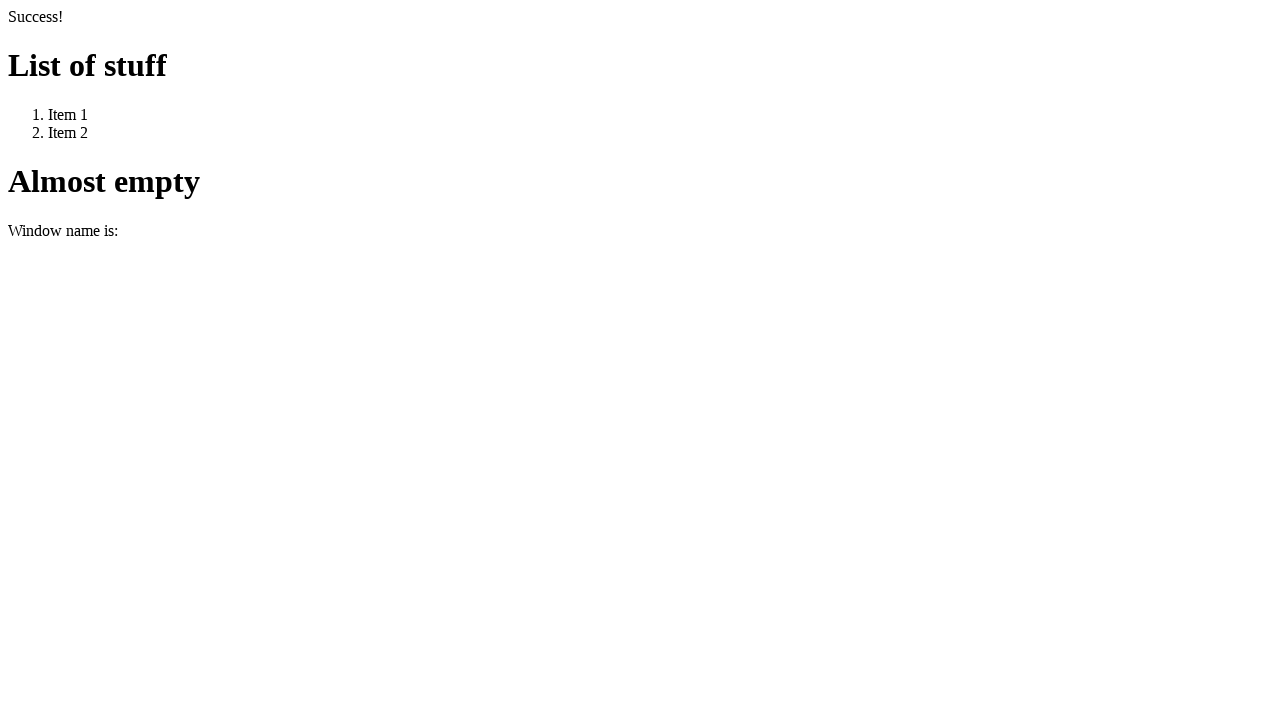